Creates a todo item, hovers over it, and verifies the remove button becomes visible

Starting URL: https://todomvc.com/examples/typescript-angular/#/

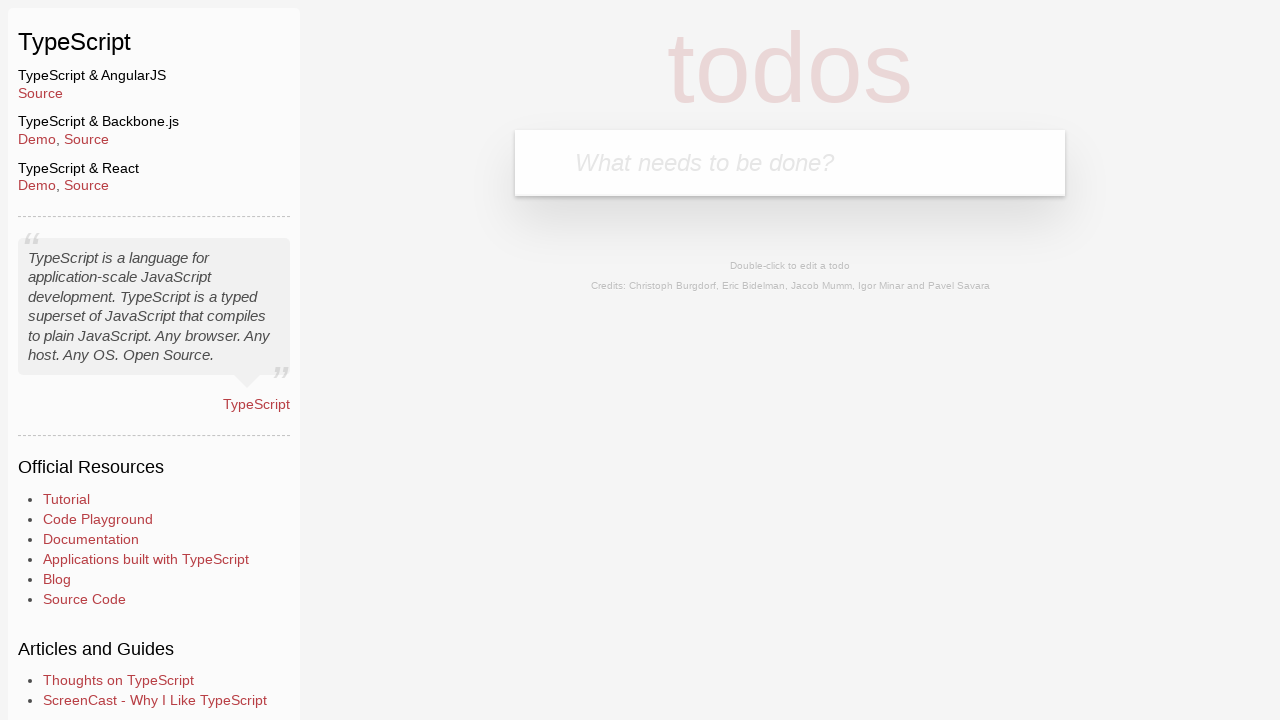

Filled new todo input field with 'Lorem' on input.new-todo
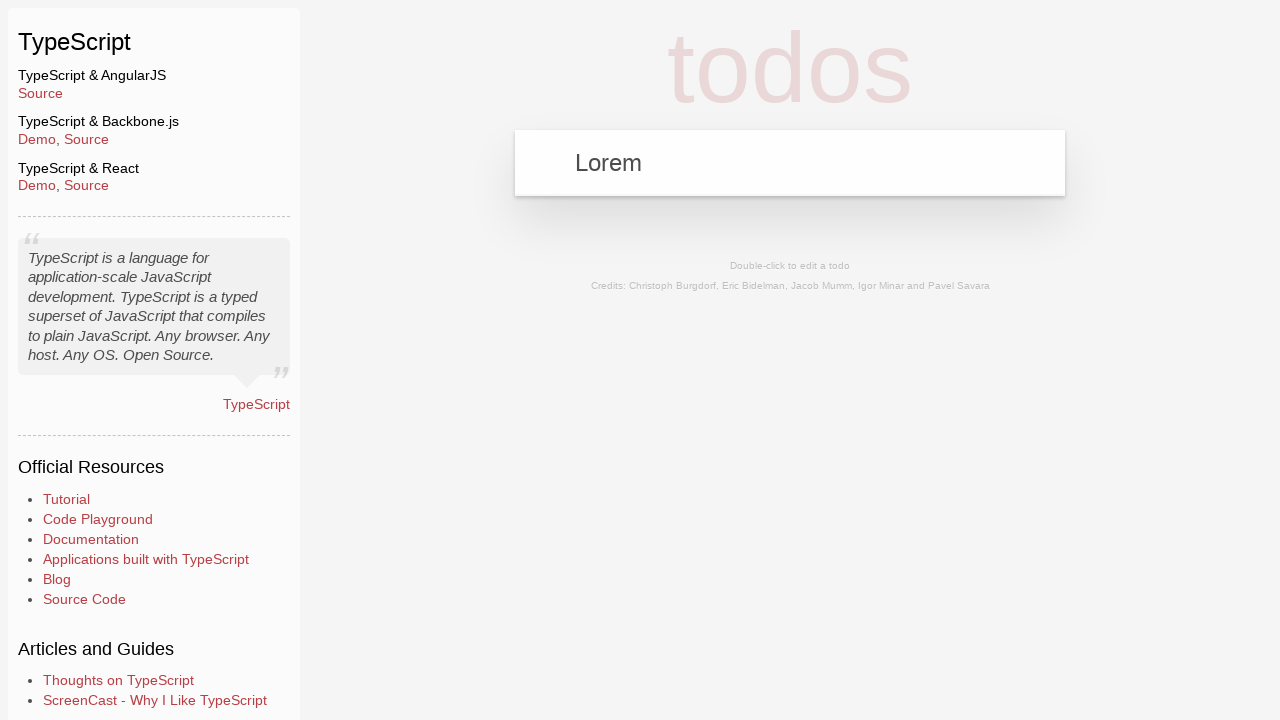

Pressed Enter to create the todo item on input.new-todo
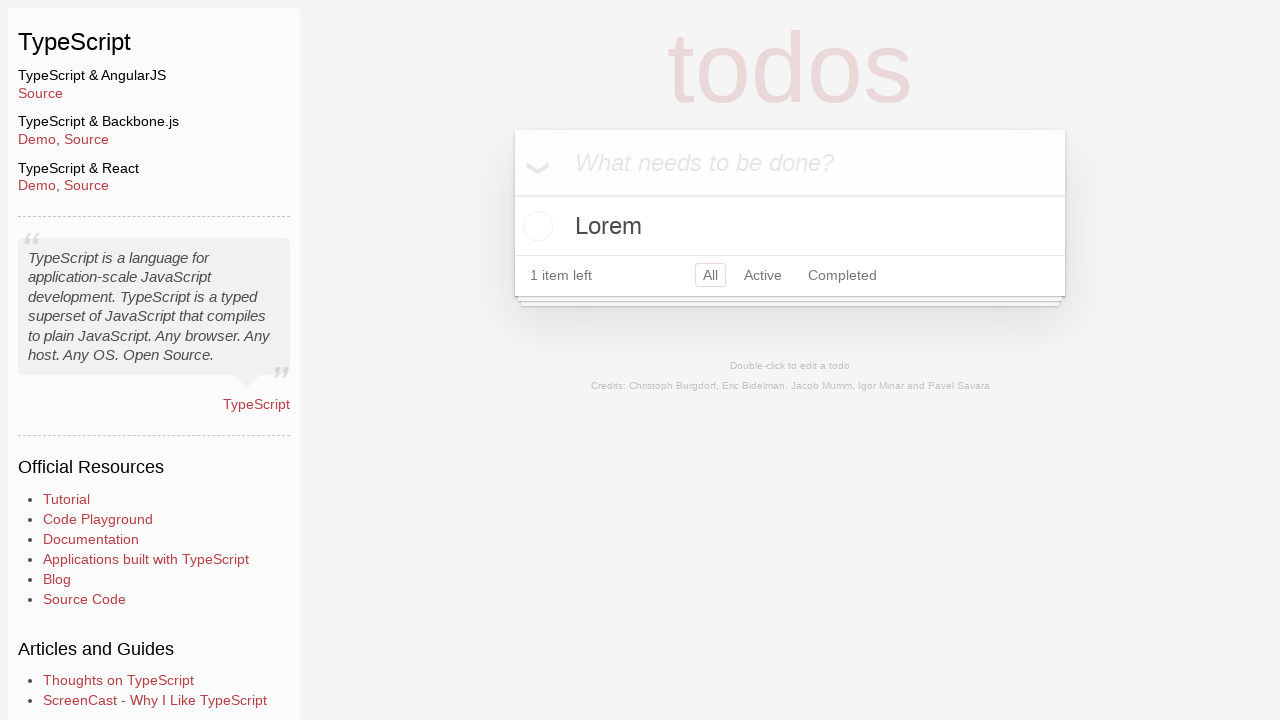

Hovered over the 'Lorem' todo item at (790, 226) on xpath=//label[text()='Lorem']
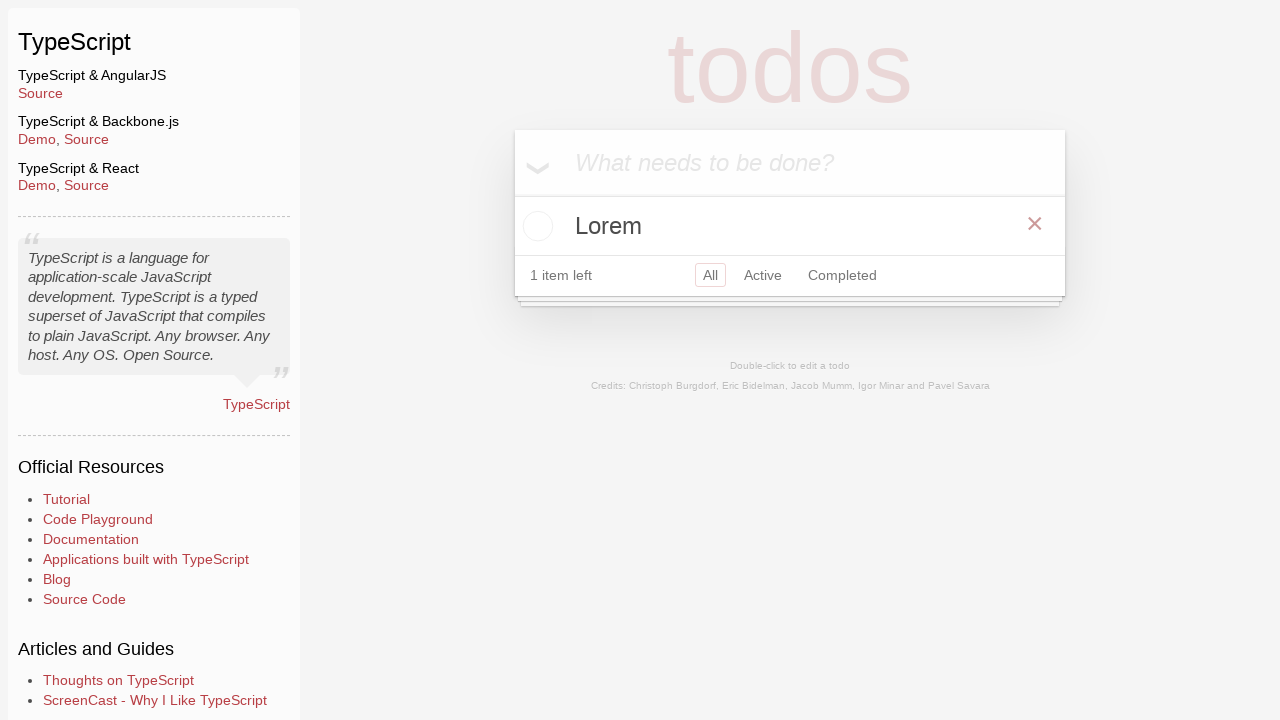

Remove button became visible on hover
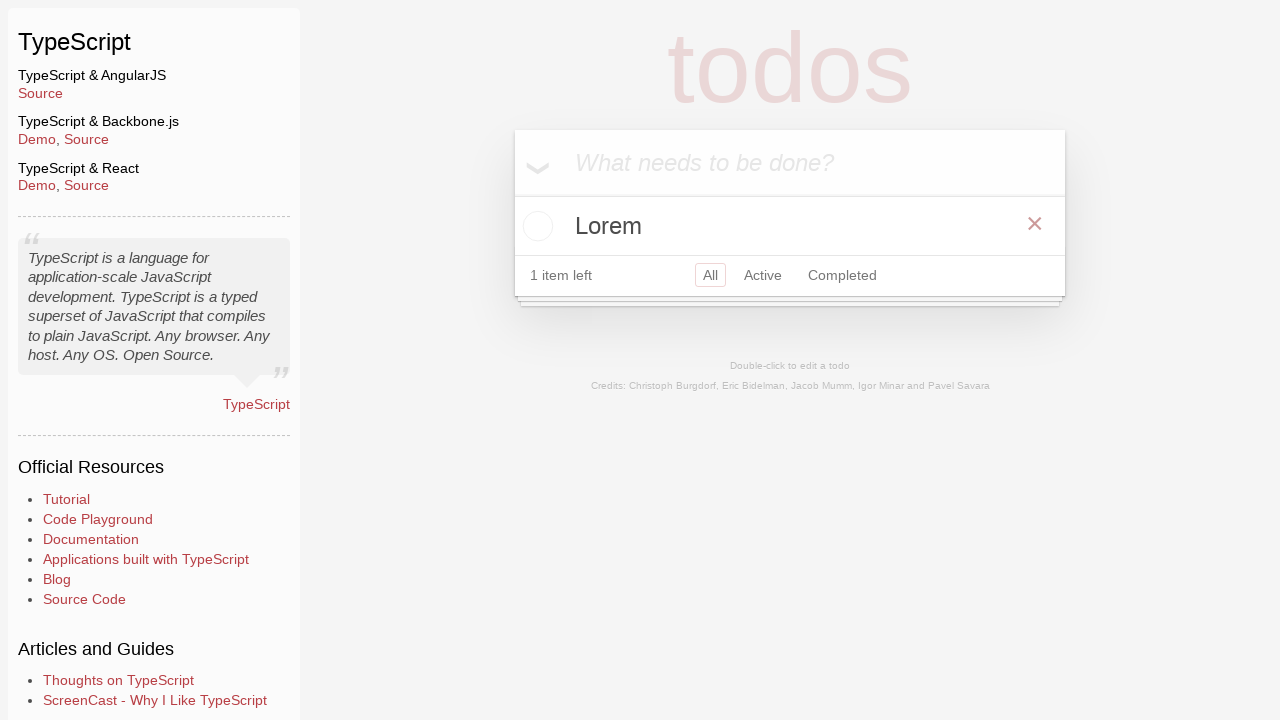

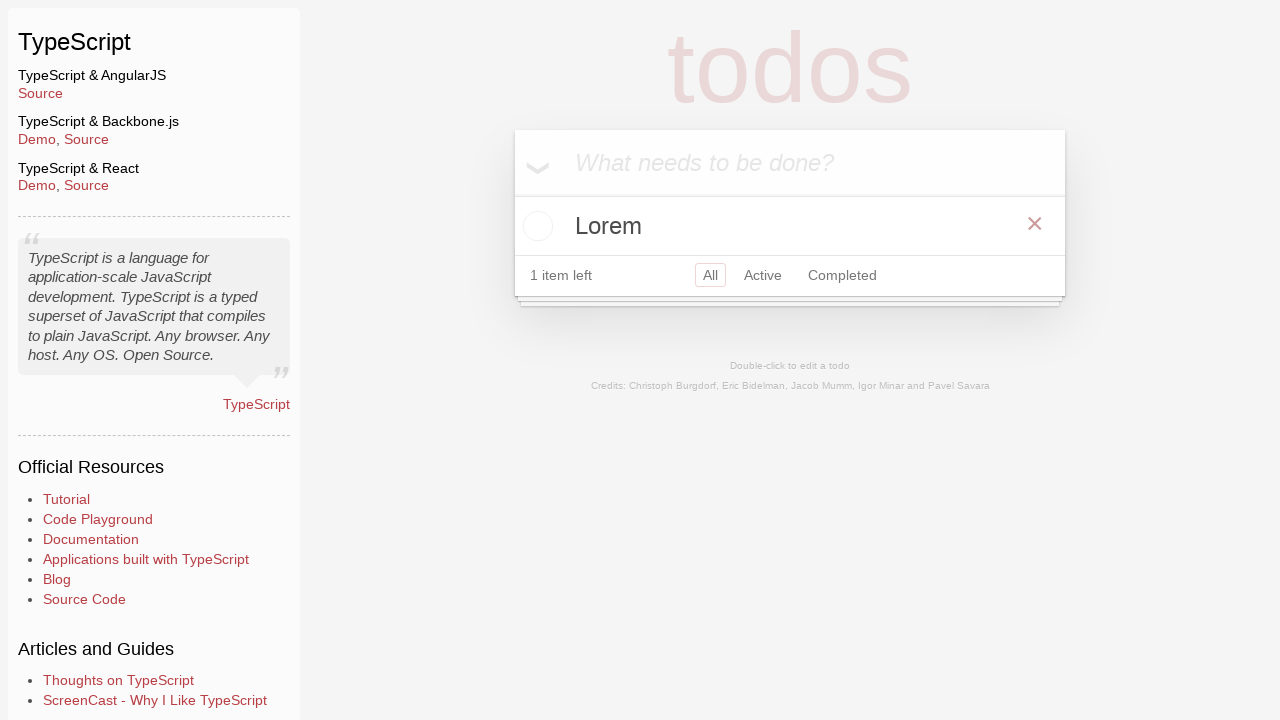